Tests radio button selection functionality by clicking on male and female radio button options on a test automation practice page

Starting URL: https://testautomationpractice.blogspot.com

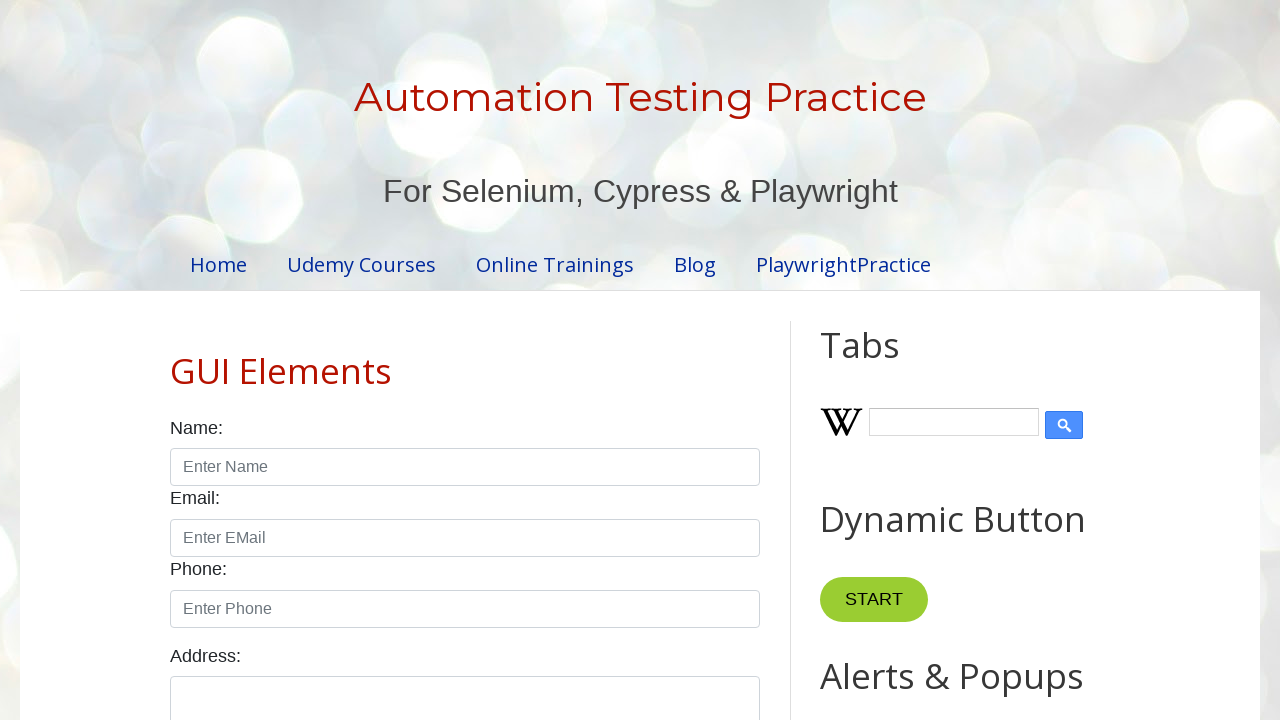

Navigated to test automation practice page
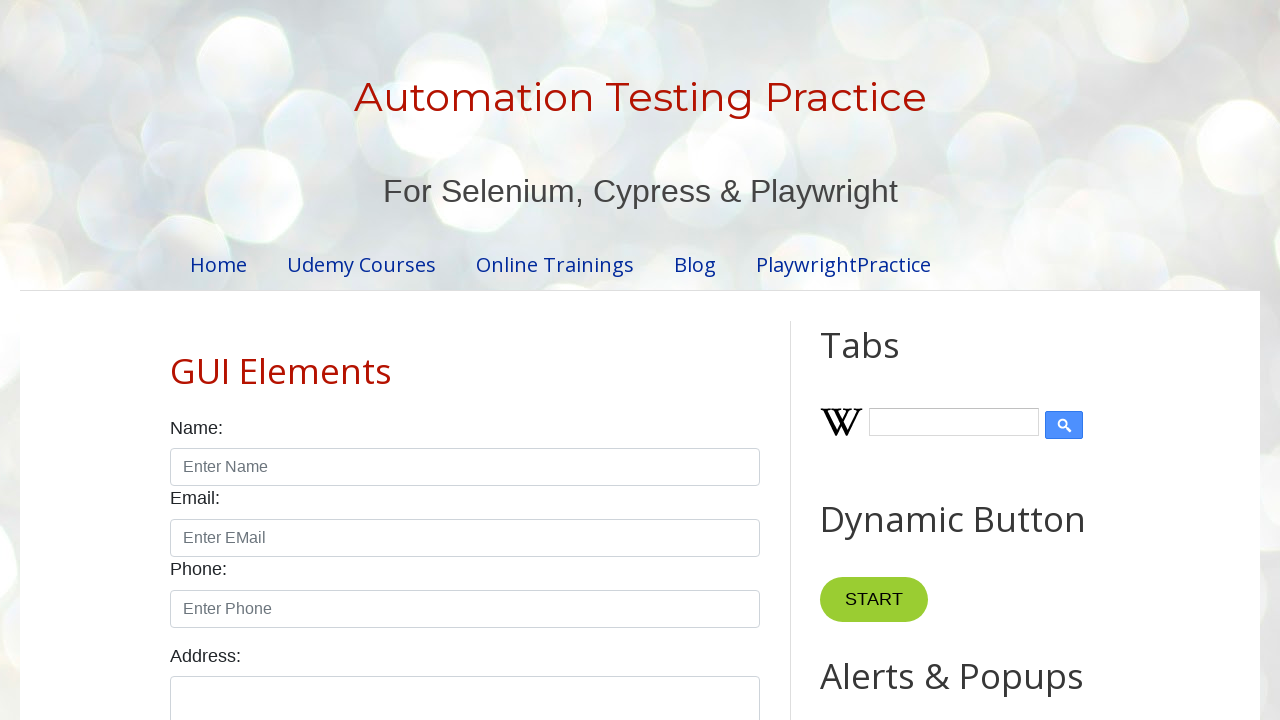

Clicked on male radio button at (176, 360) on #male
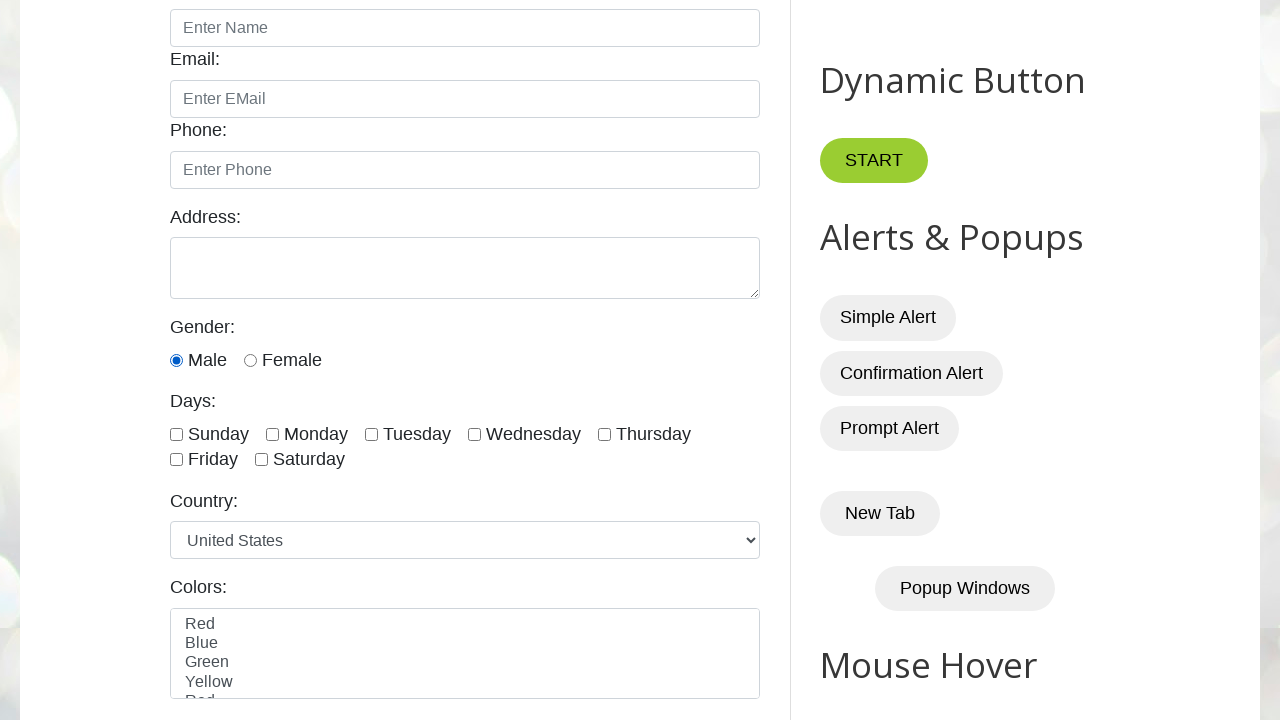

Clicked on female radio button at (250, 360) on #female
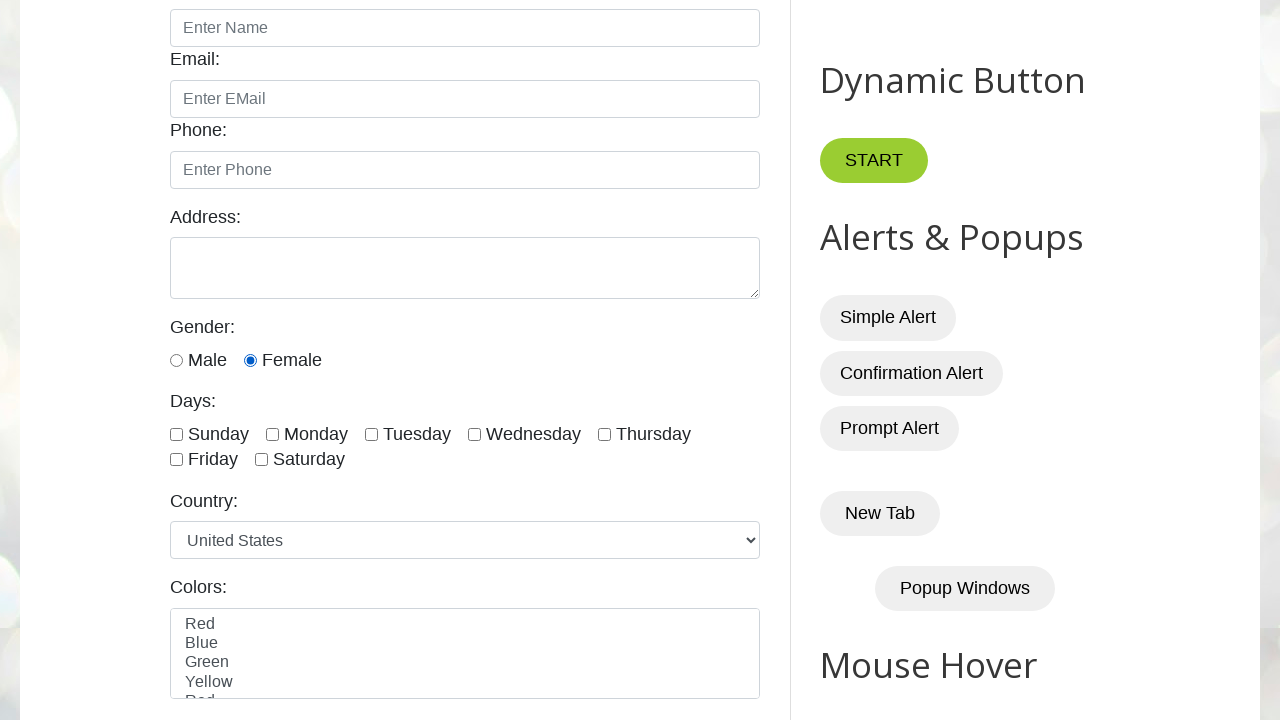

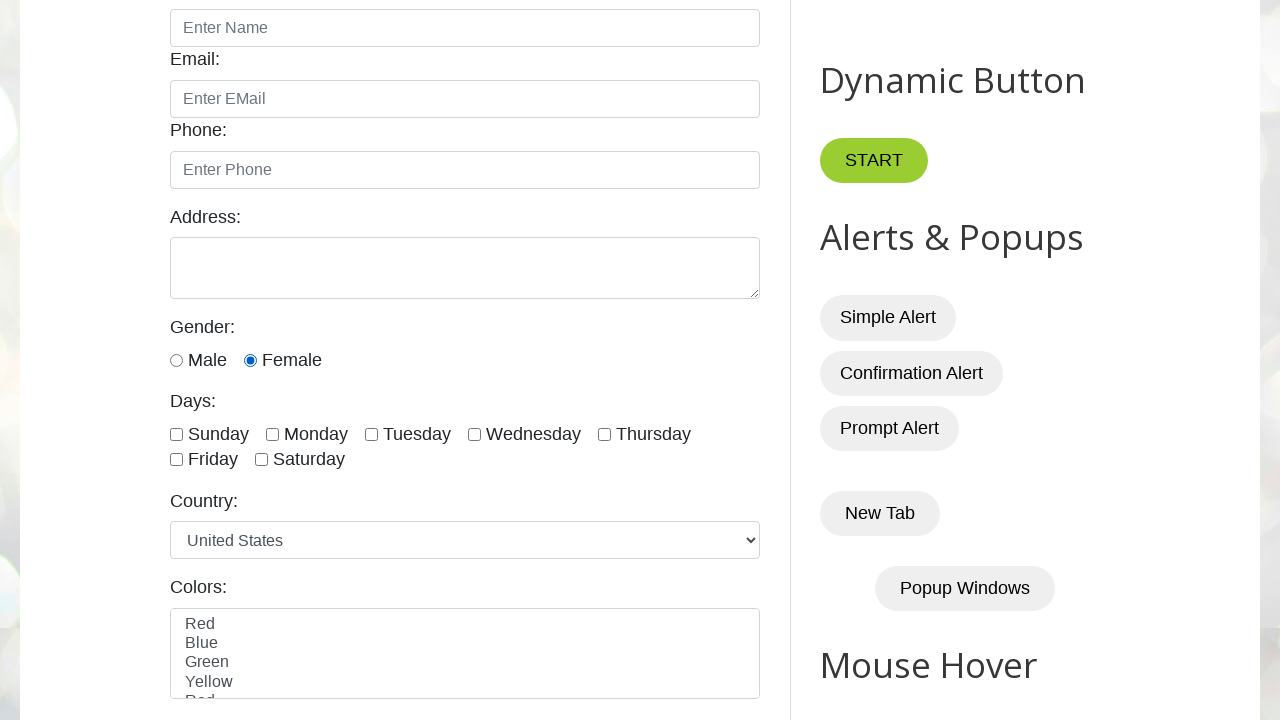